Tests for disappearing elements by refreshing the page until all 5 menu items are present, then verifies they are all displayed and enabled

Starting URL: https://the-internet.herokuapp.com/disappearing_elements

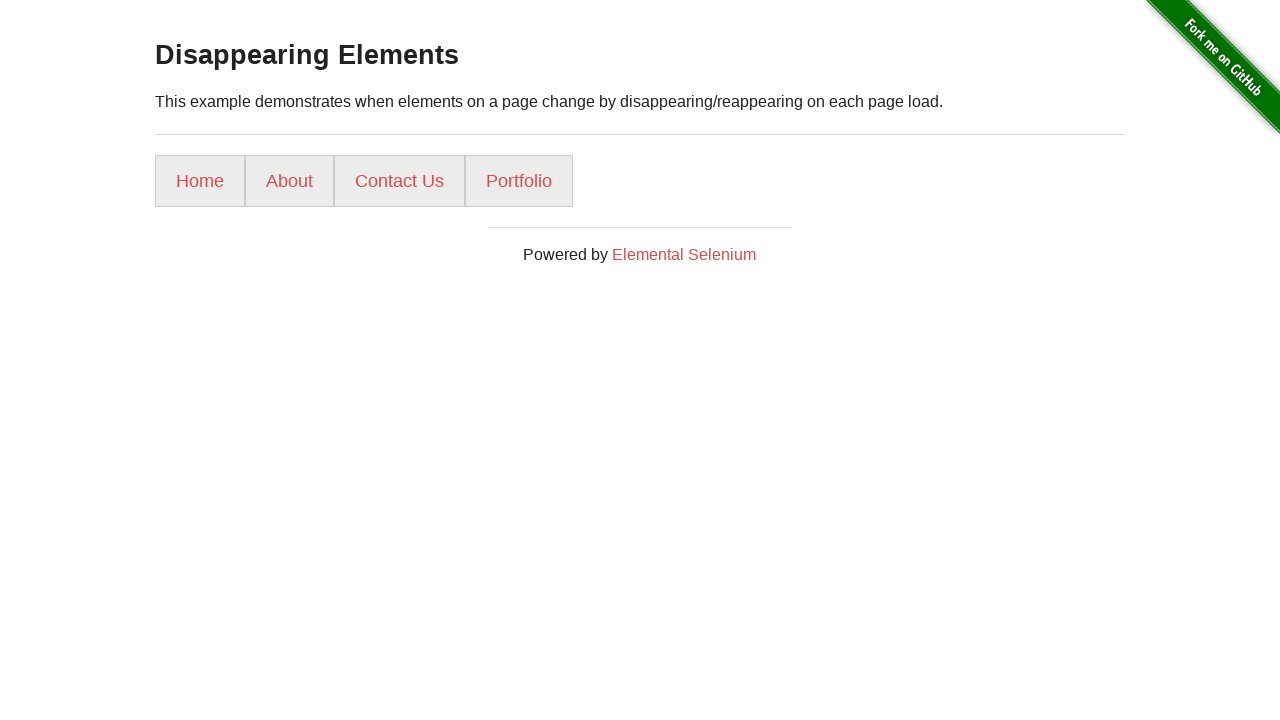

Navigated to disappearing elements page
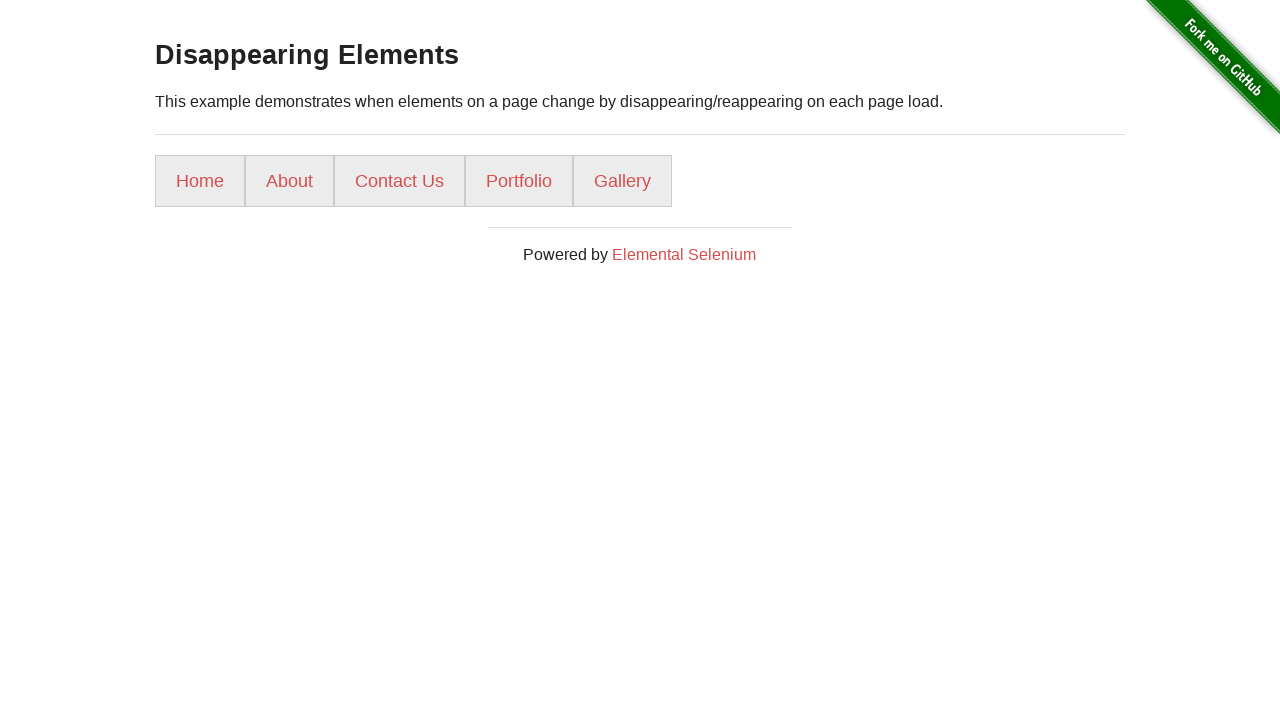

Located 5 menu items on the page
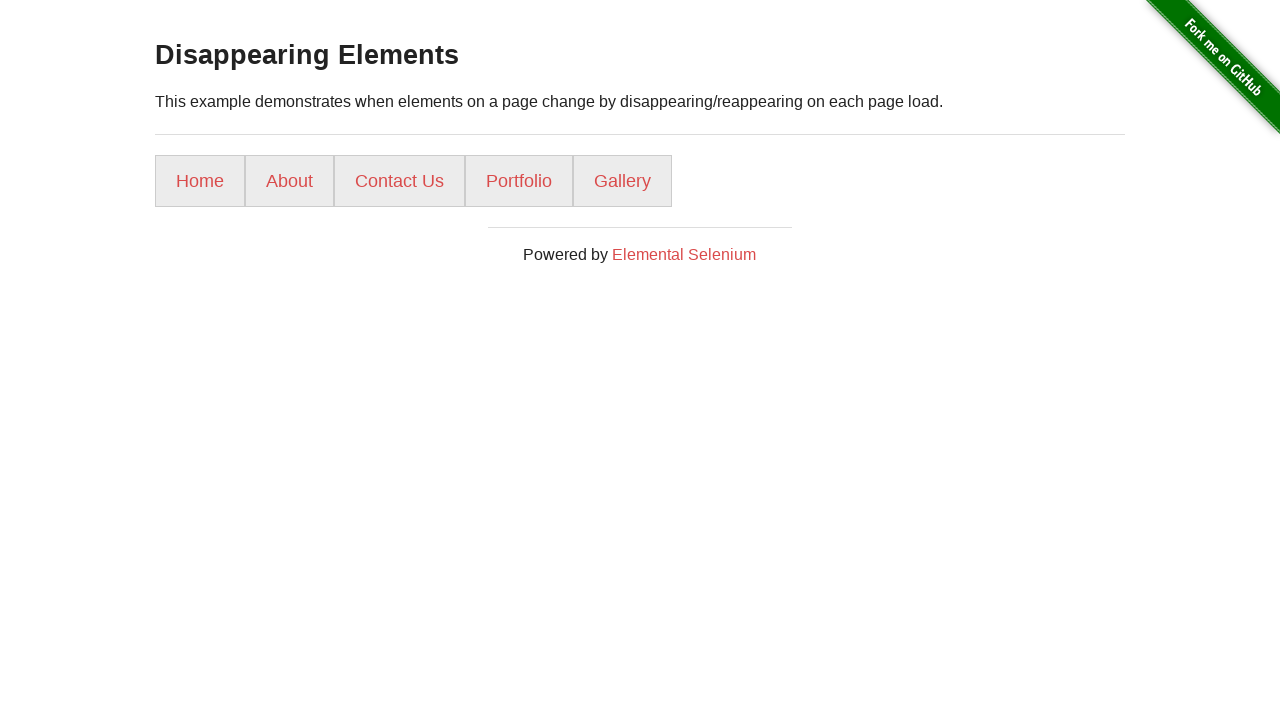

All 5 menu items found
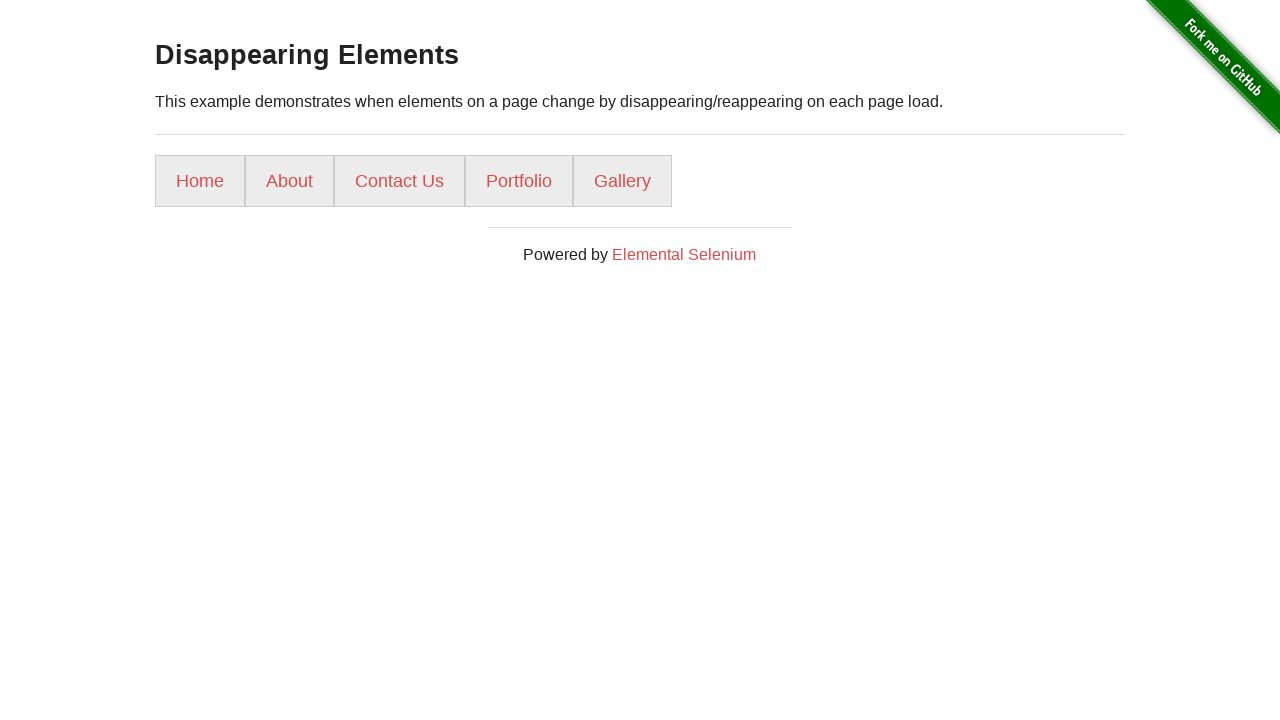

Checked menu item 1: visible=True, enabled=True
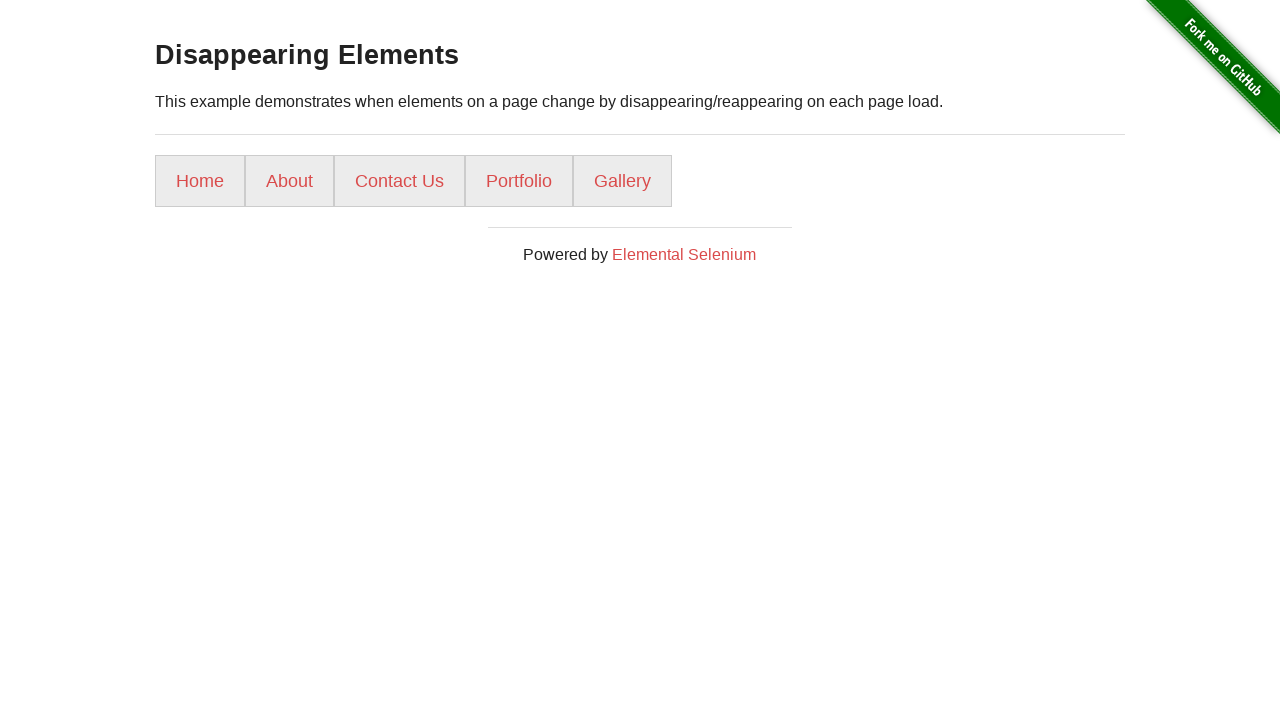

Checked menu item 2: visible=True, enabled=True
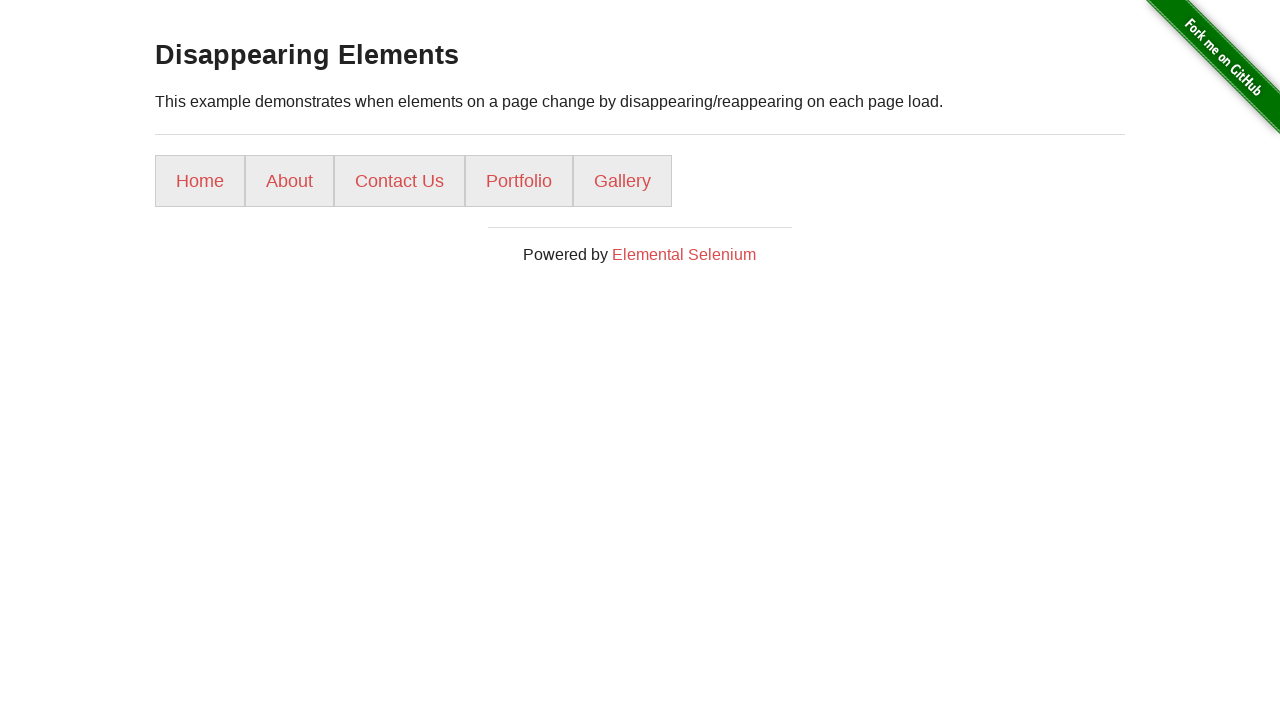

Checked menu item 3: visible=True, enabled=True
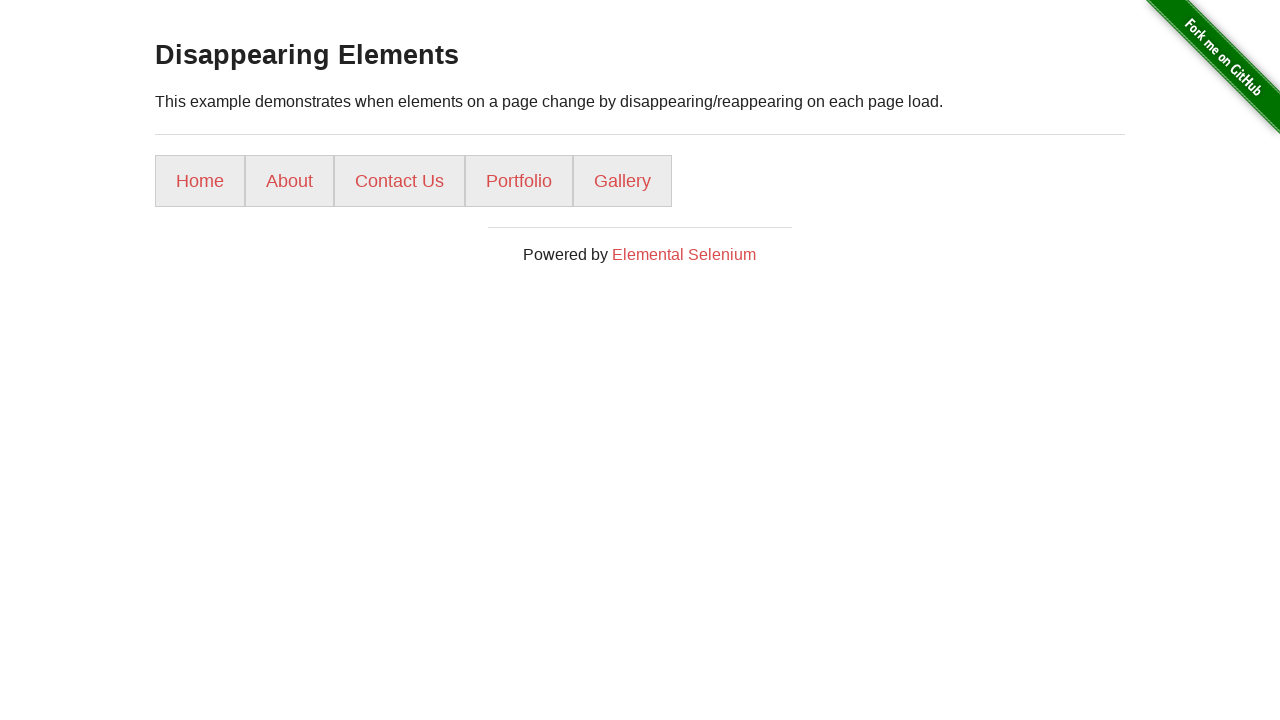

Checked menu item 4: visible=True, enabled=True
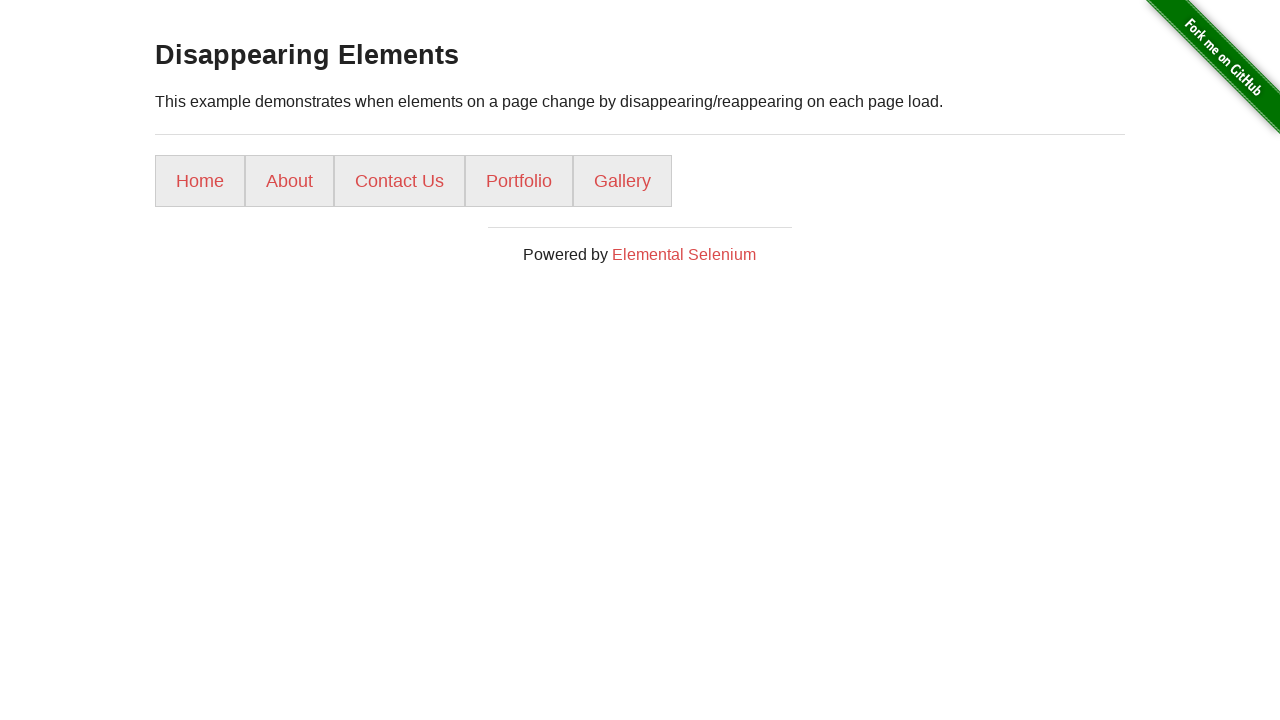

Checked menu item 5: visible=True, enabled=True
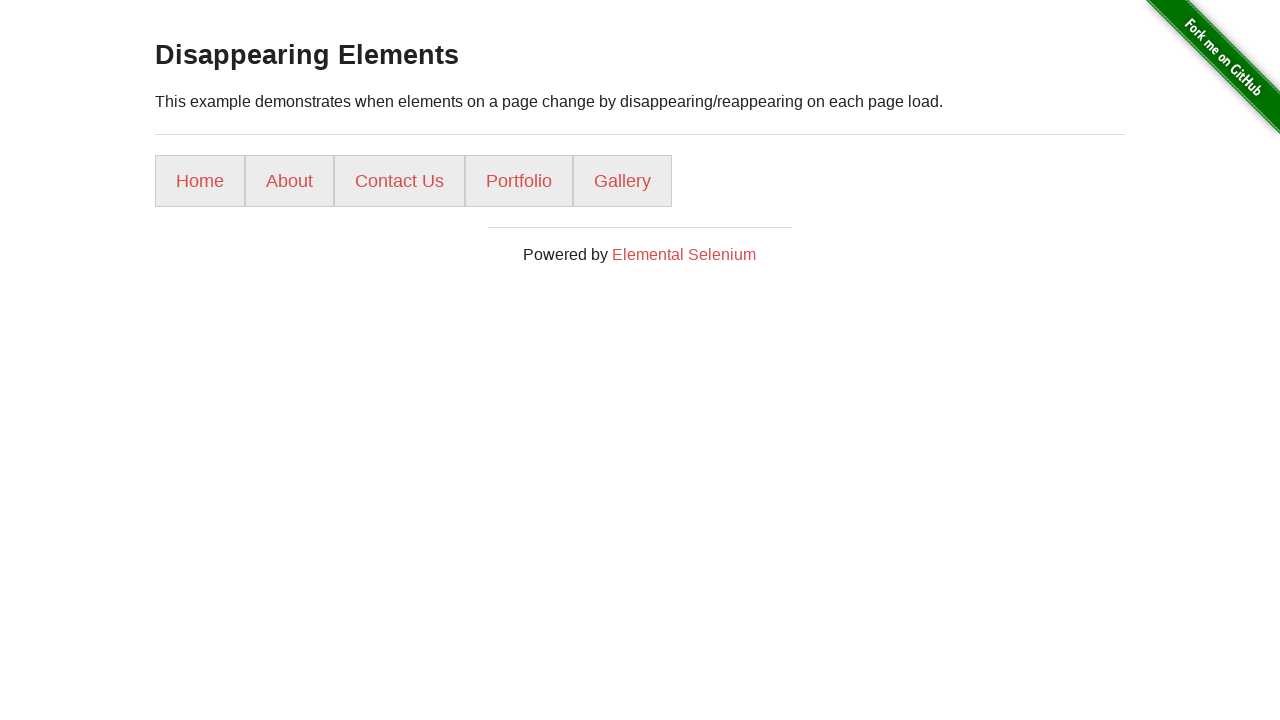

All 5 menu items verified as visible and enabled
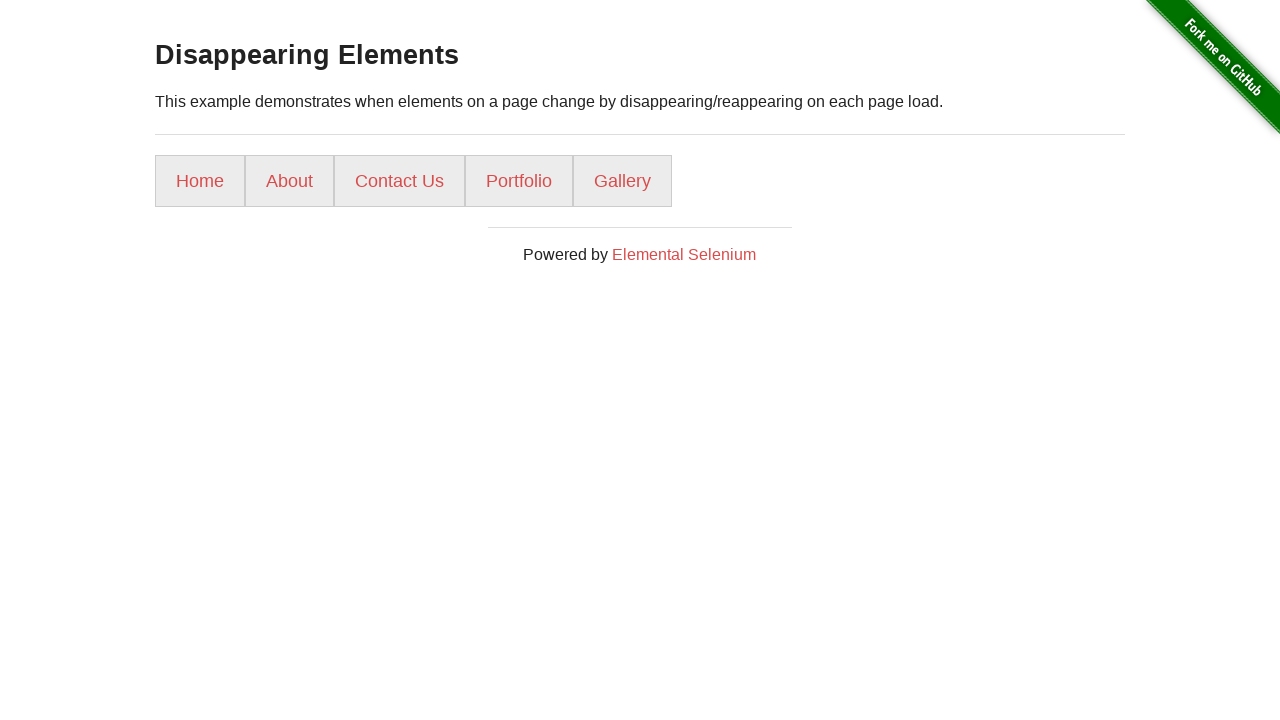

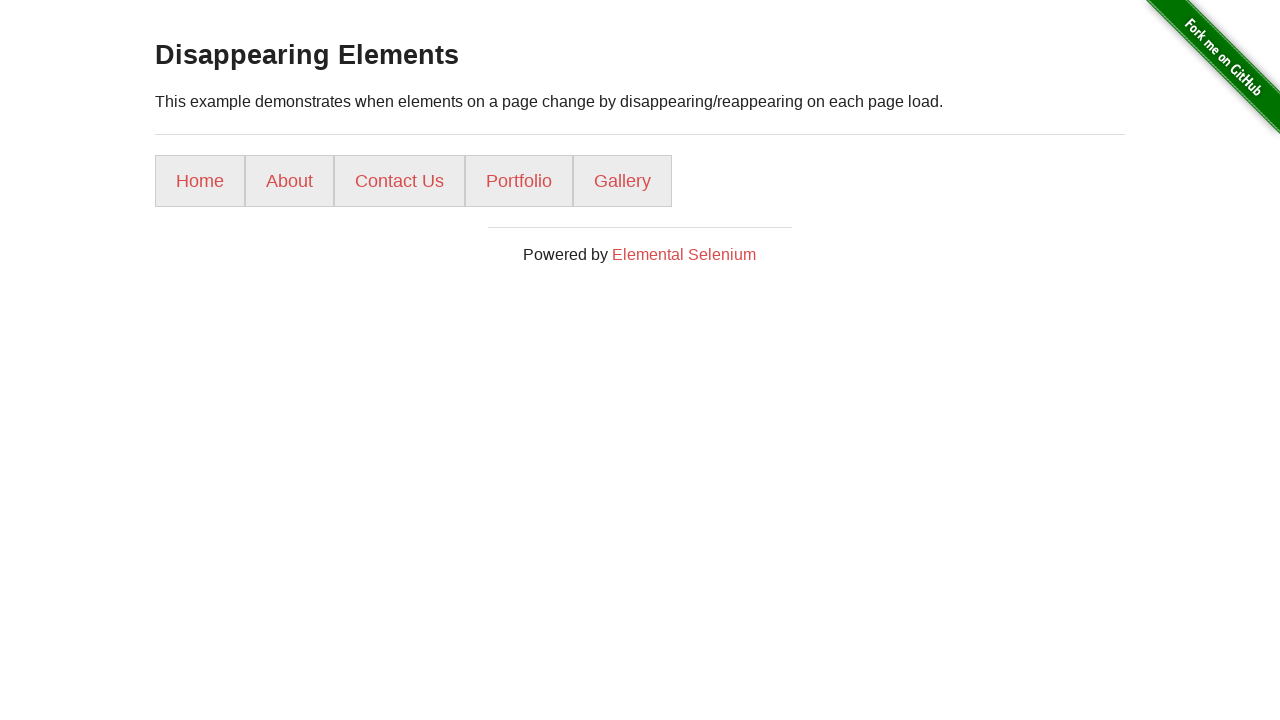